Tests basic browser navigation by navigating to a contacts app, then using back, forward, and refresh browser controls

Starting URL: https://contacts-app.tobbymarshall815.vercel.app/home

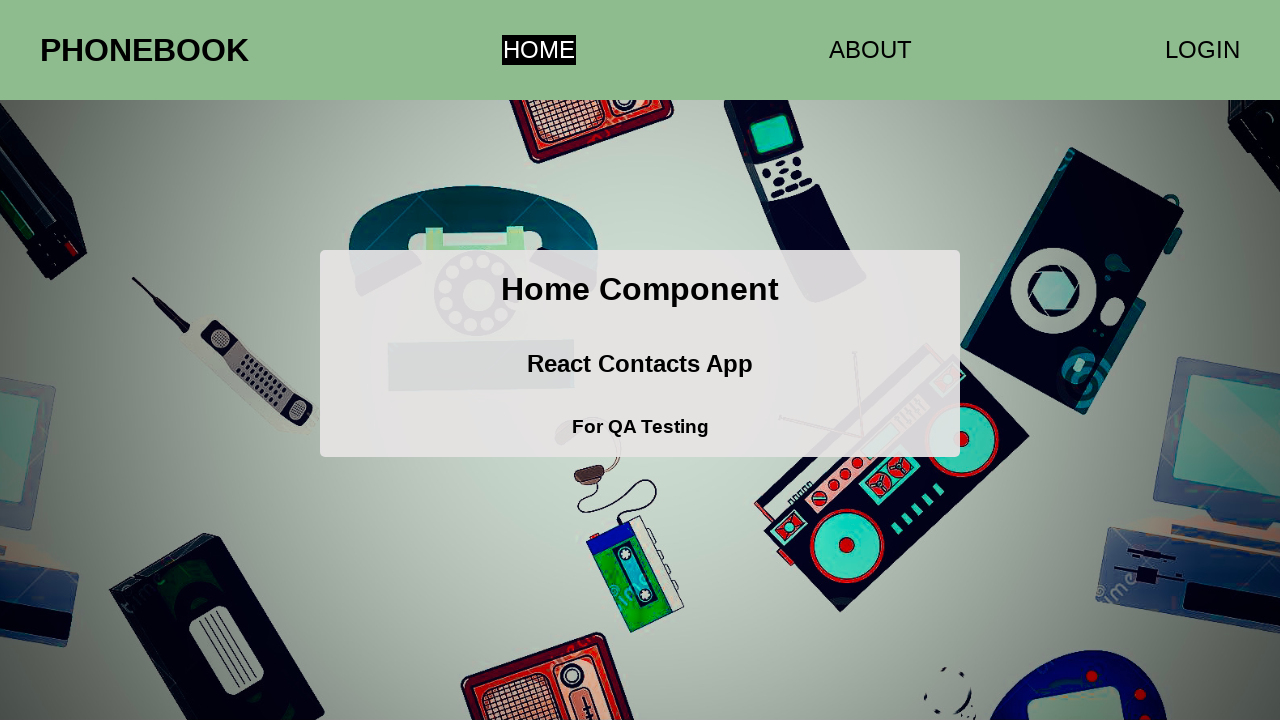

Navigated back in browser history
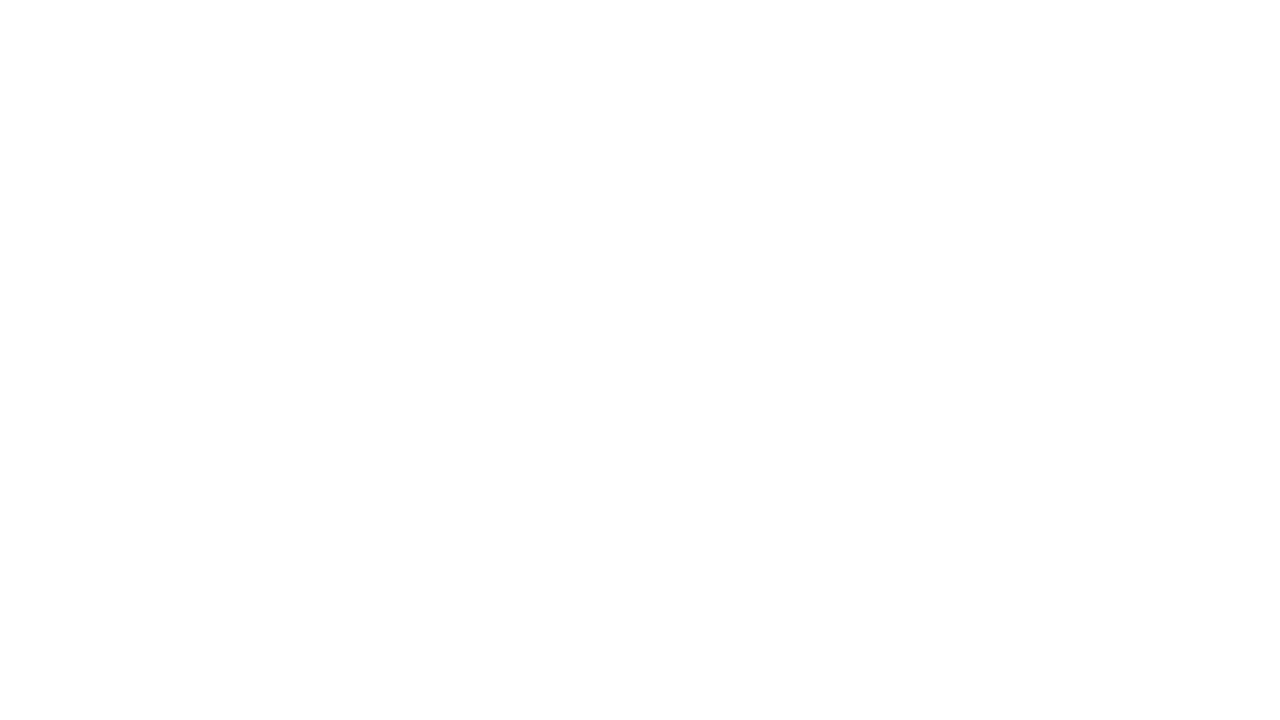

Navigated forward in browser history to return to home page
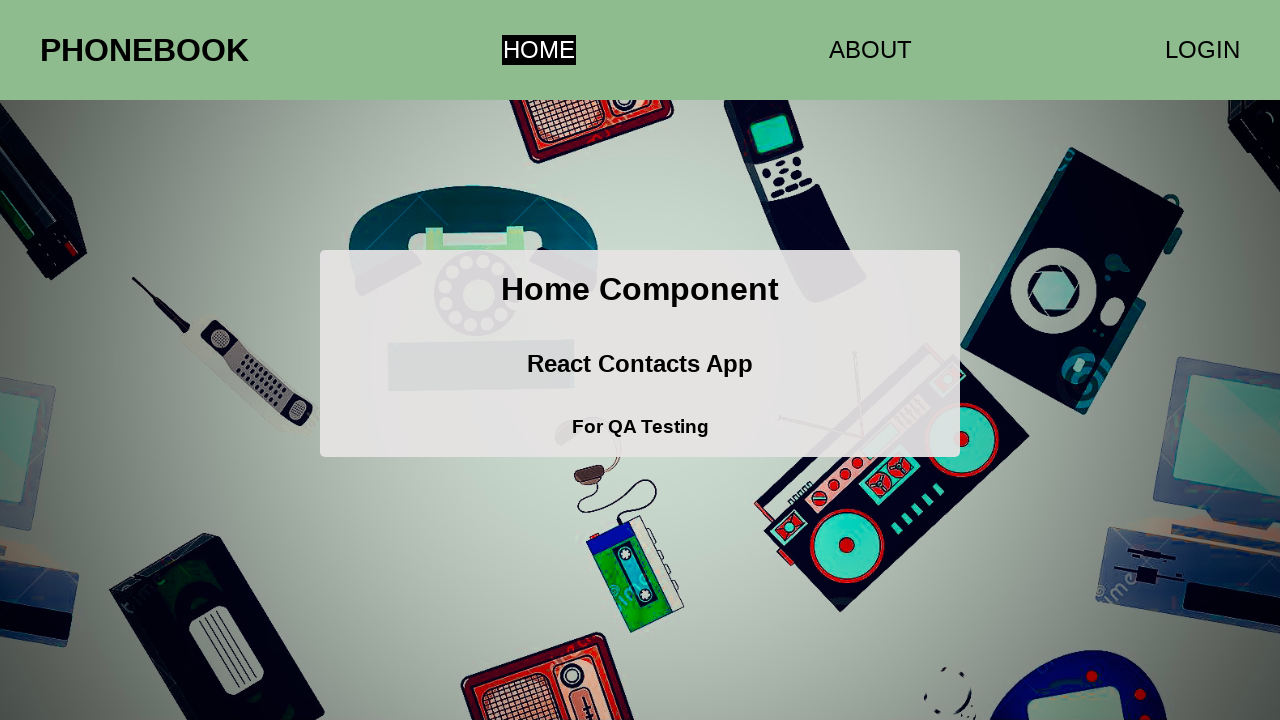

Refreshed the contacts app home page
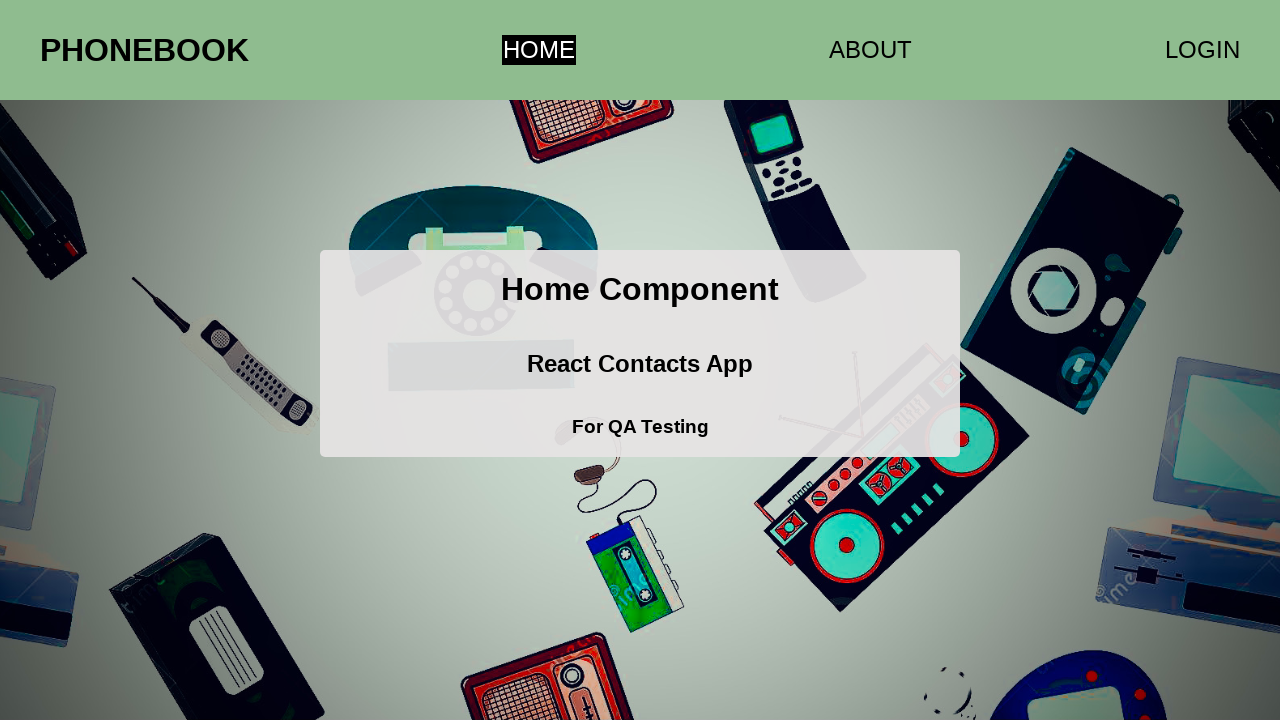

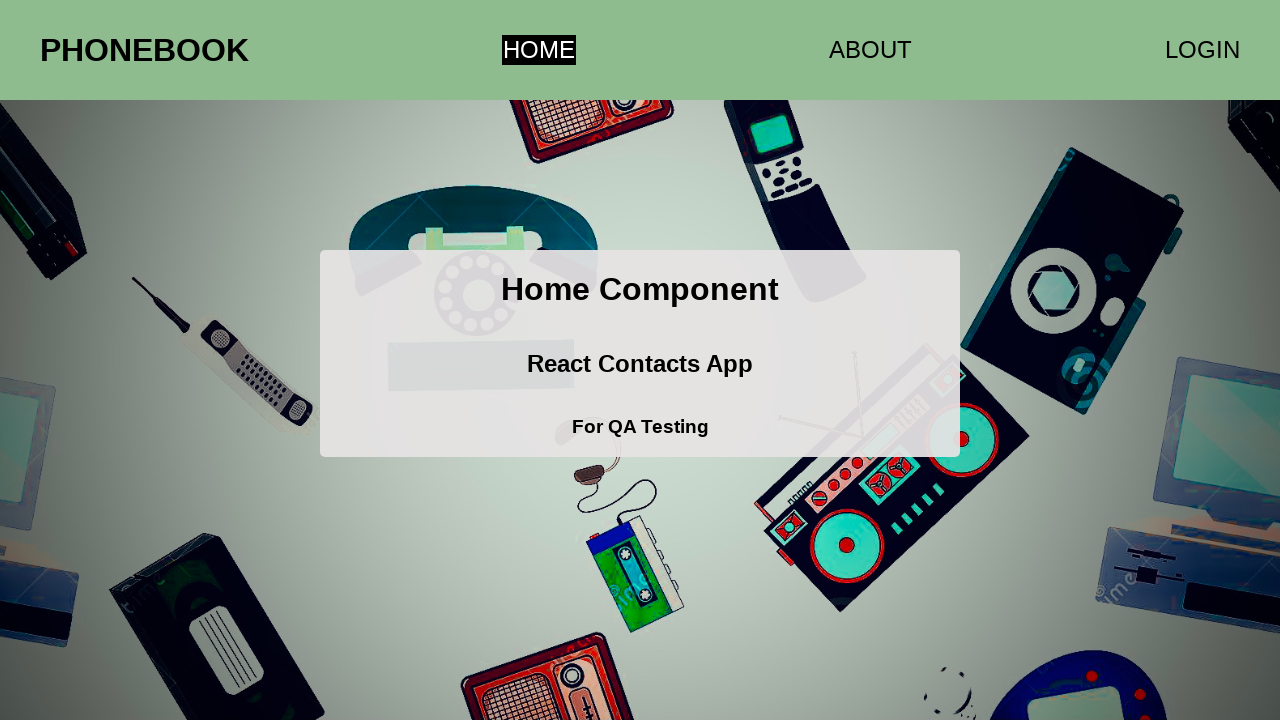